Tests file download functionality by clicking on a download link

Starting URL: http://the-internet.herokuapp.com/download

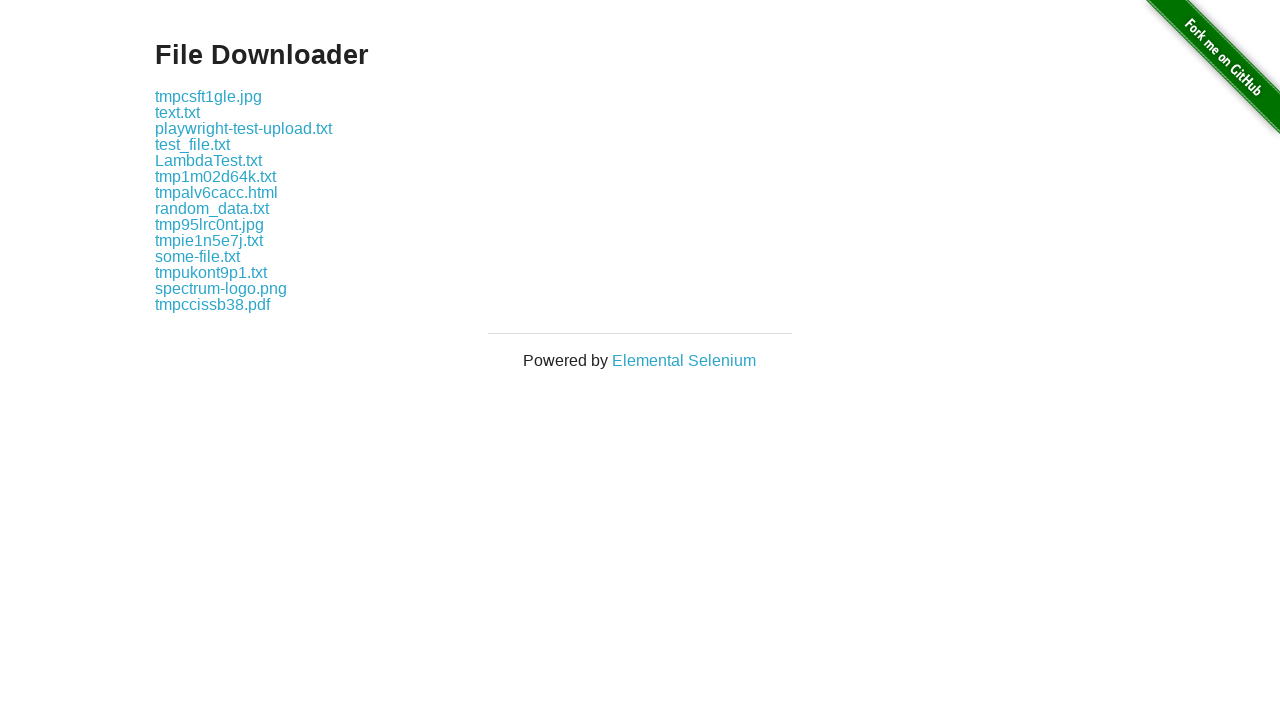

Clicked the second download link at (178, 112) on .example a >> nth=1
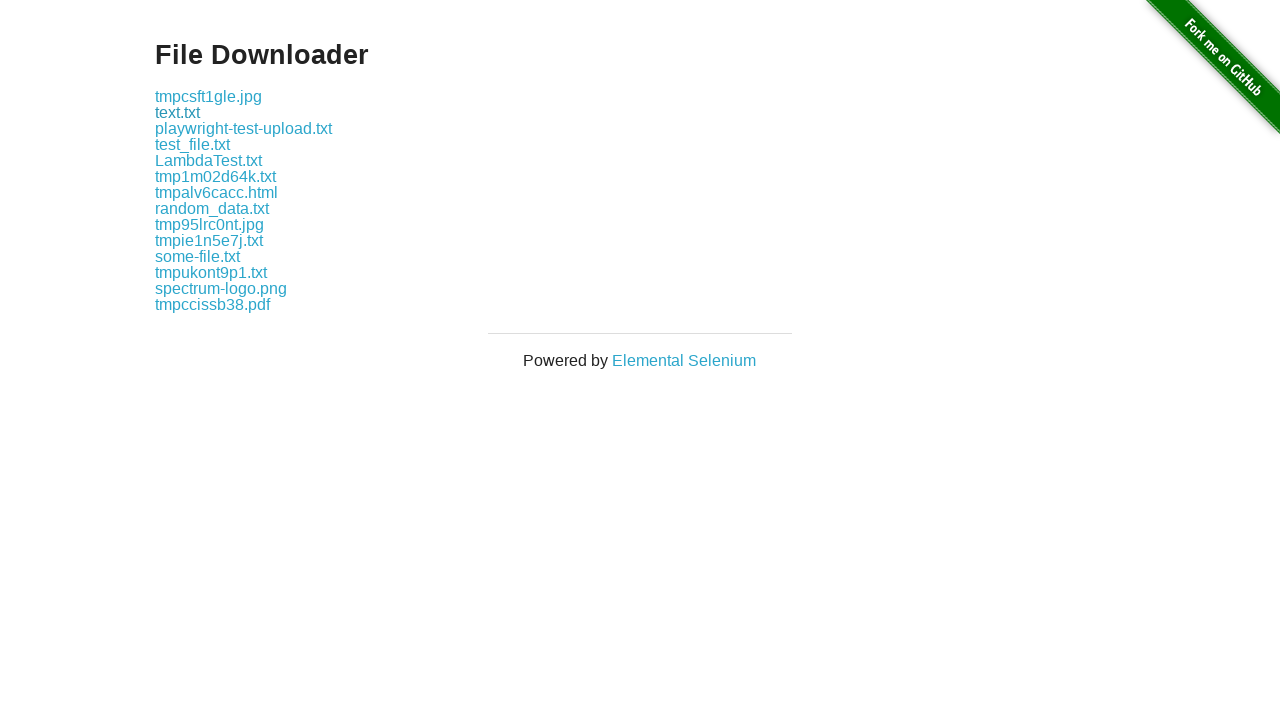

File download completed
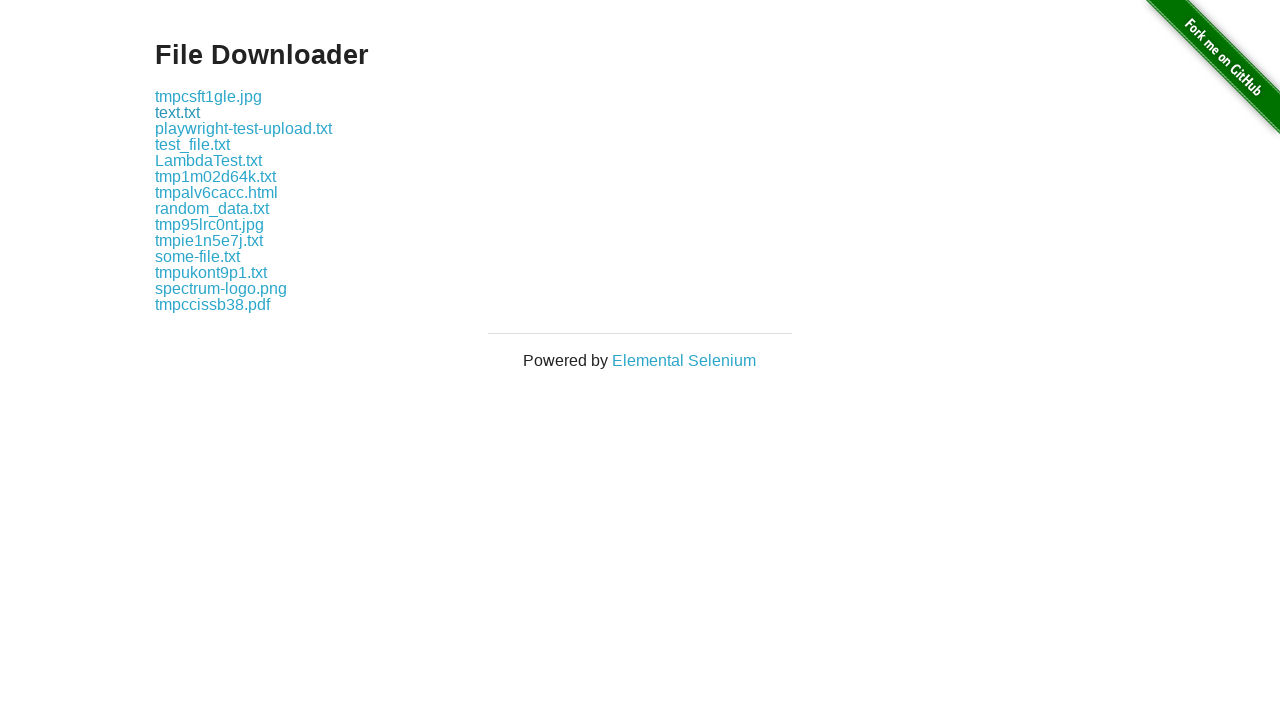

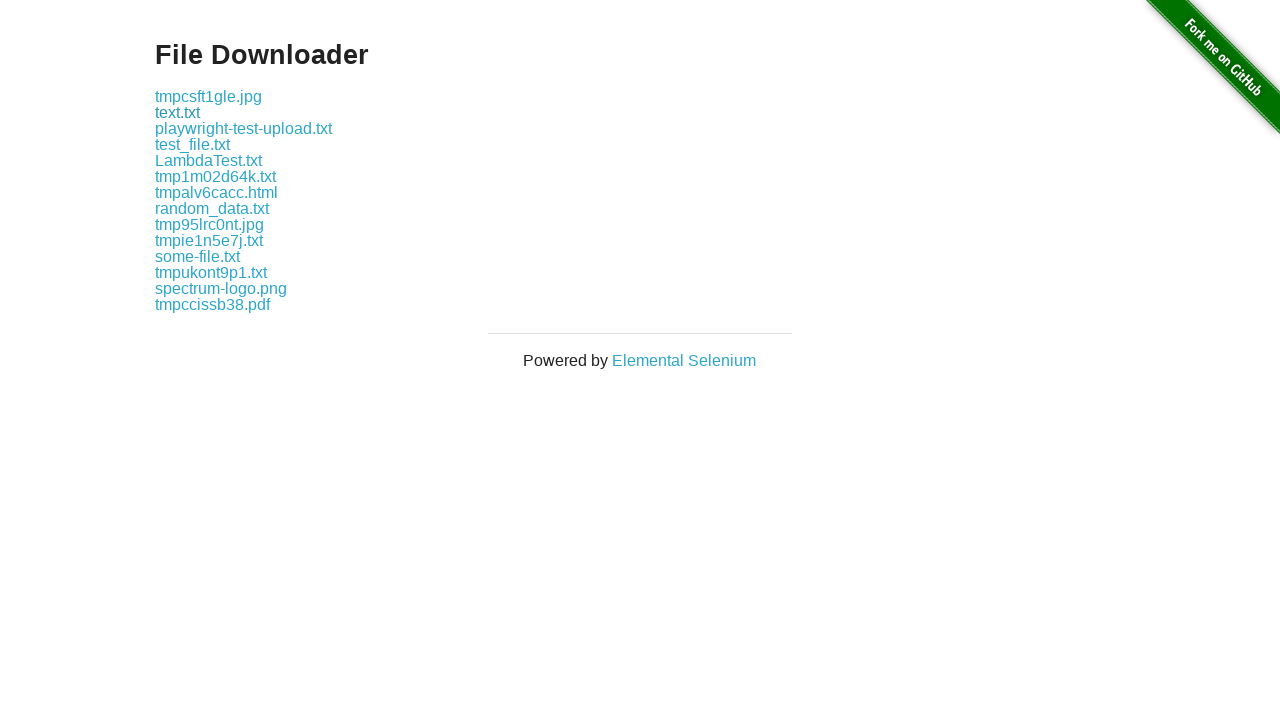